Navigates to JPL Space images page and clicks the full image button to display the featured Mars image.

Starting URL: https://data-class-jpl-space.s3.amazonaws.com/JPL_Space/index.html

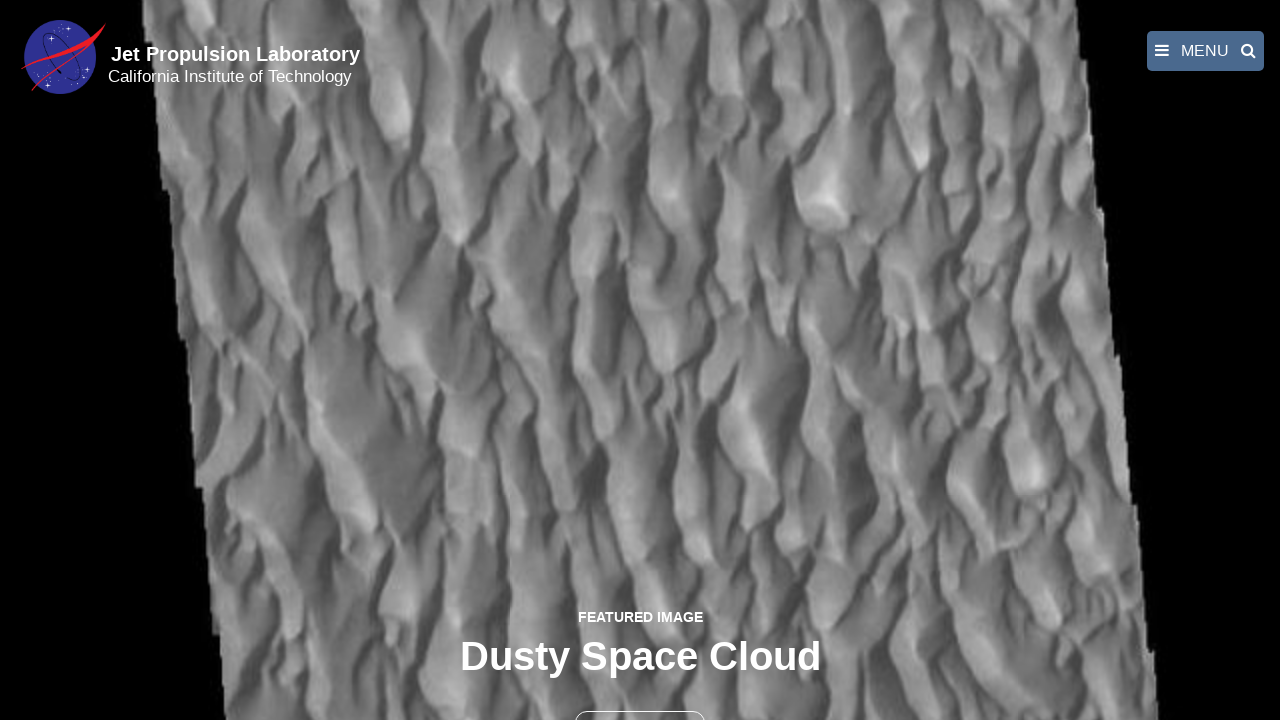

Navigated to JPL Space images page
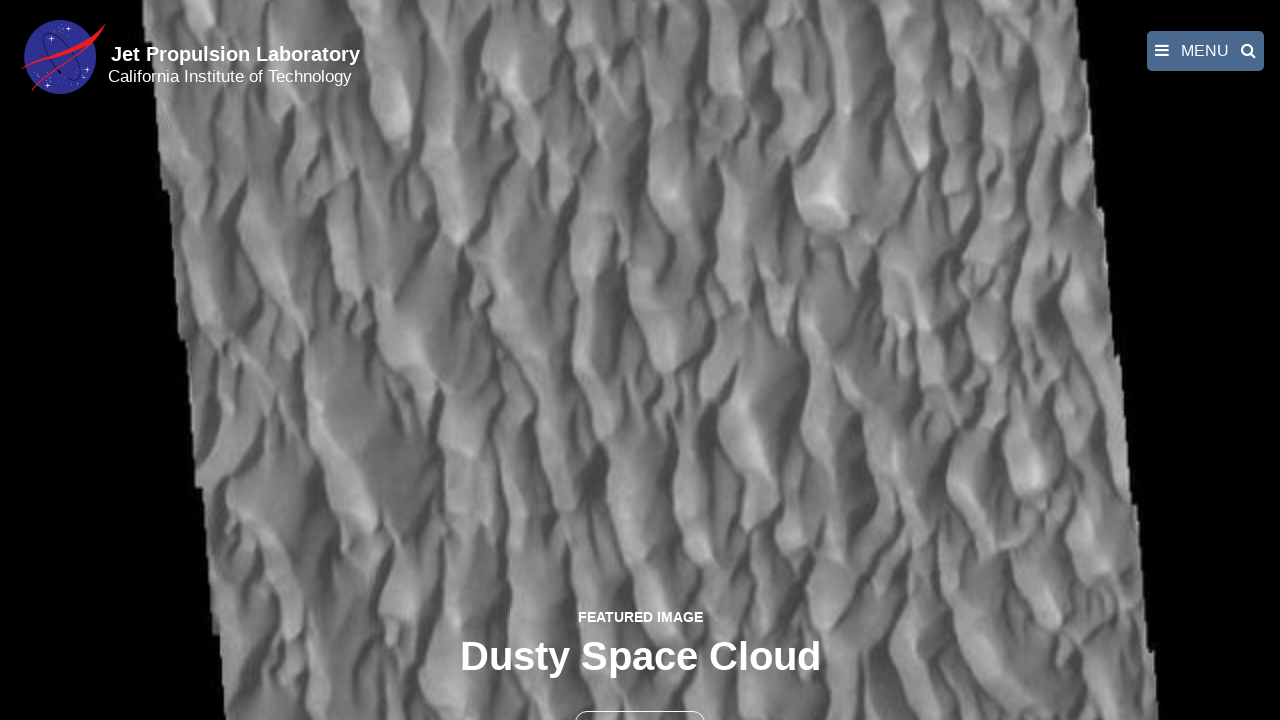

Clicked the full image button to display featured Mars image at (640, 699) on button >> nth=1
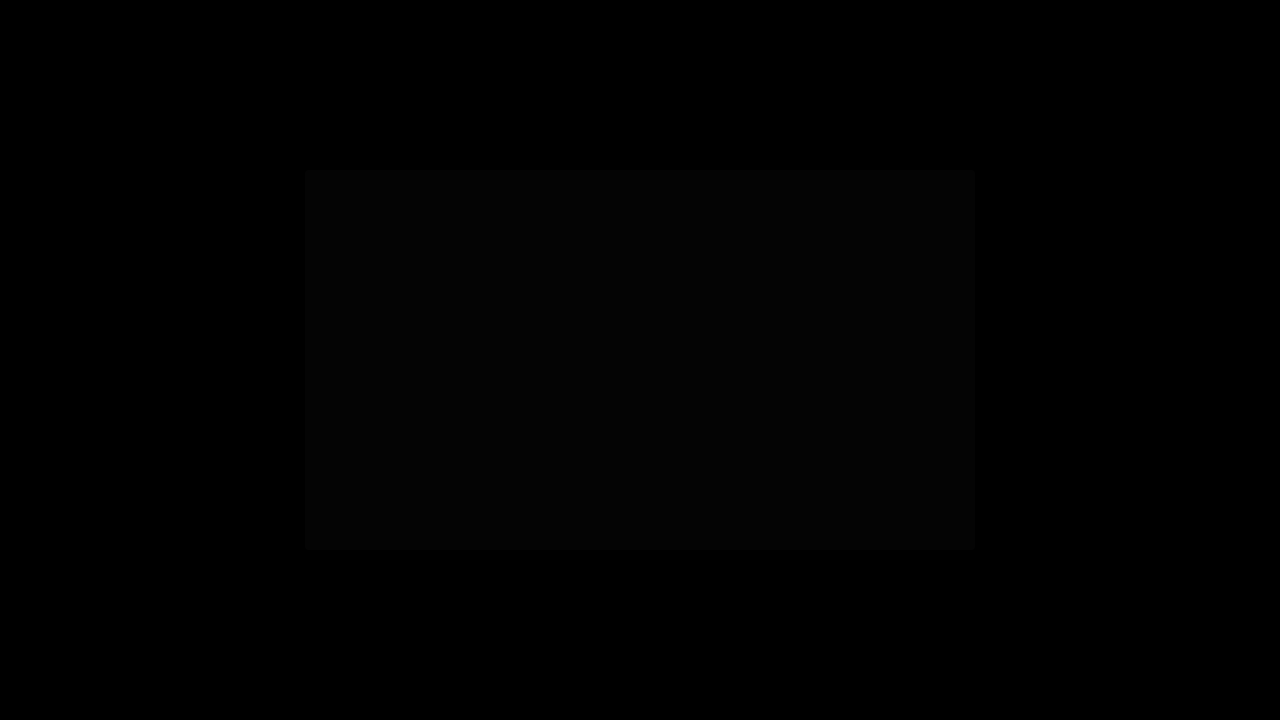

Full-size featured image loaded in fancybox
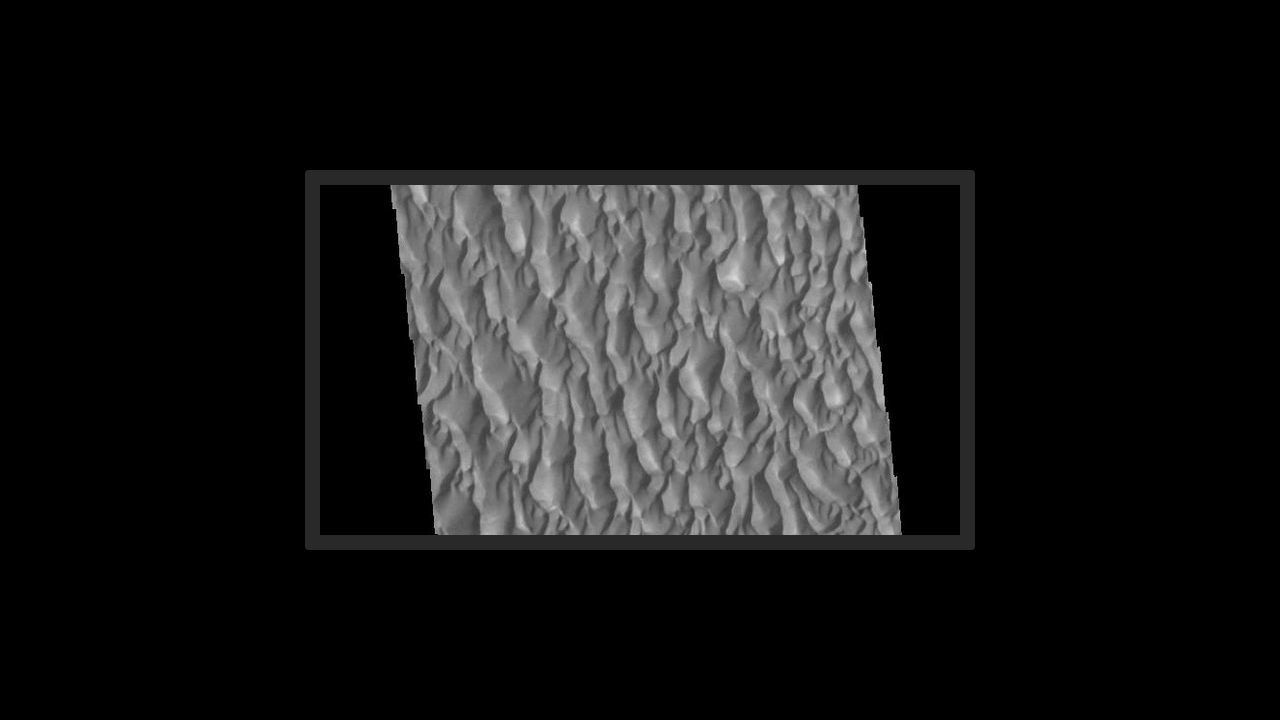

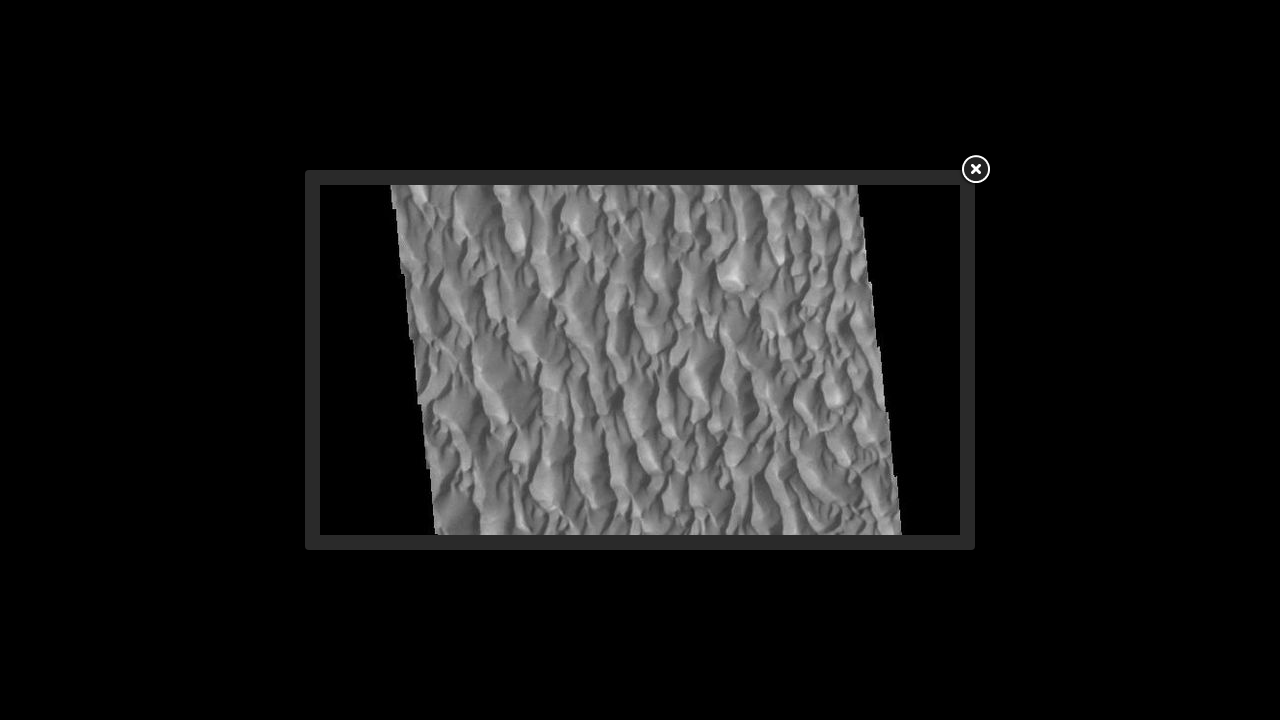